Enters text into a form field using name selector

Starting URL: http://seleniumplayground.vectordesign.gr/

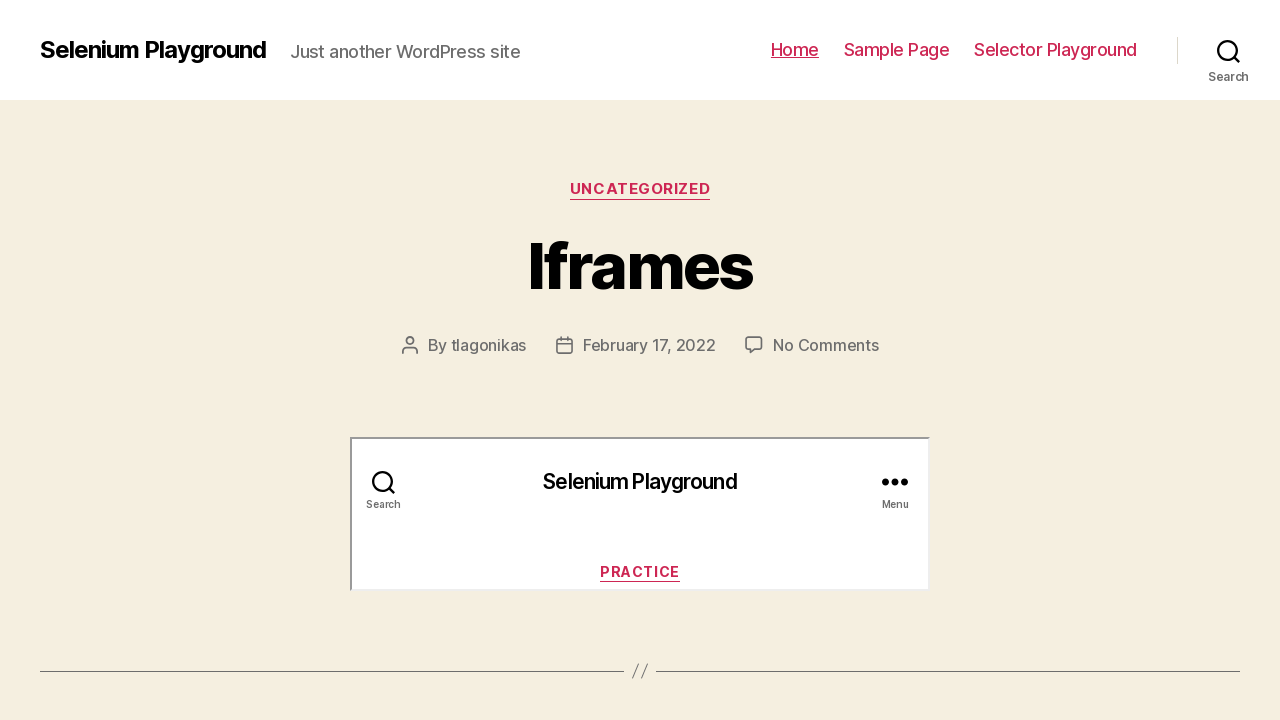

Entered text 'Hello Name Selector' into form field using name selector on input[name='name-playground-field']
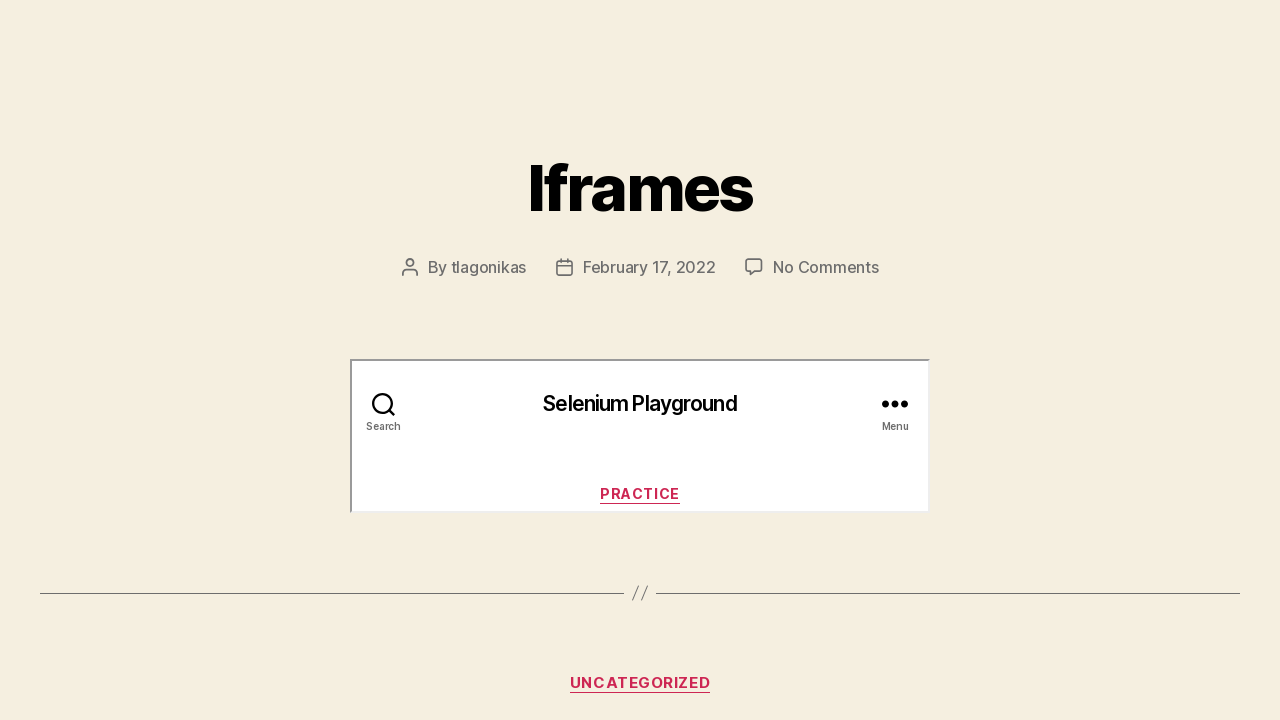

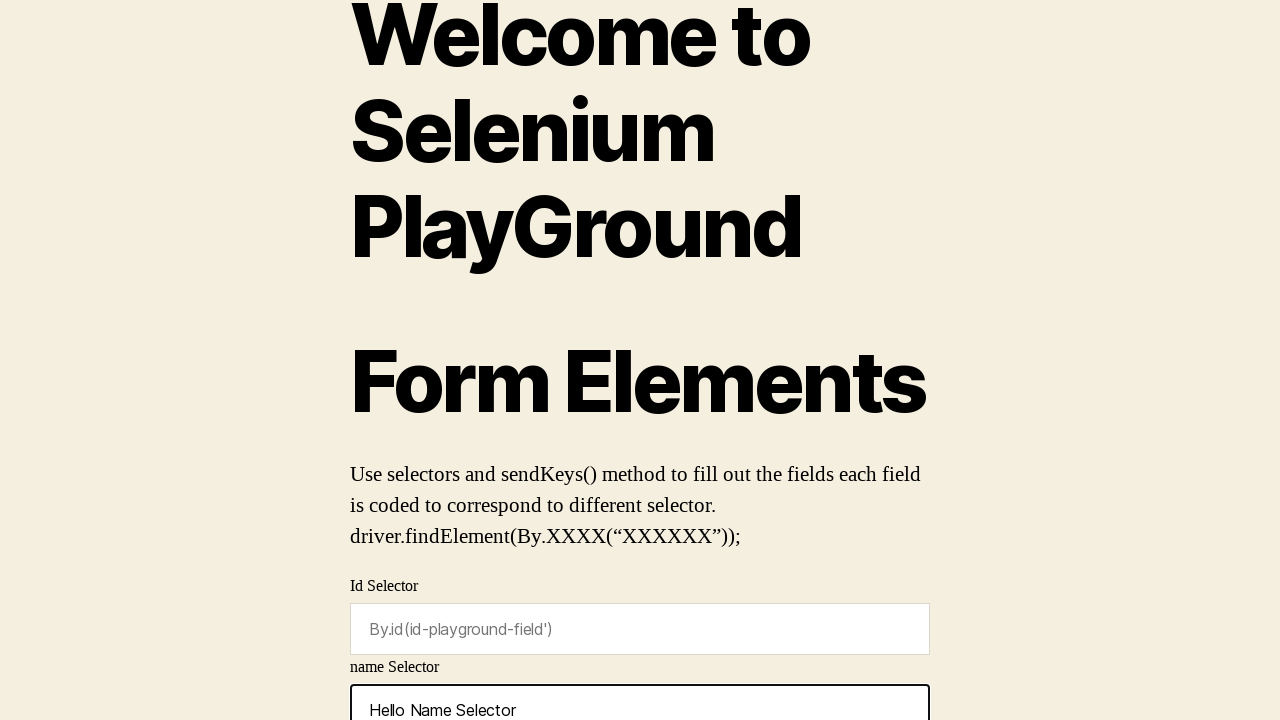